Tests DuckDuckGo search functionality by entering a search query for "Selenium WebDriver" and submitting with Enter key

Starting URL: https://duckduckgo.com

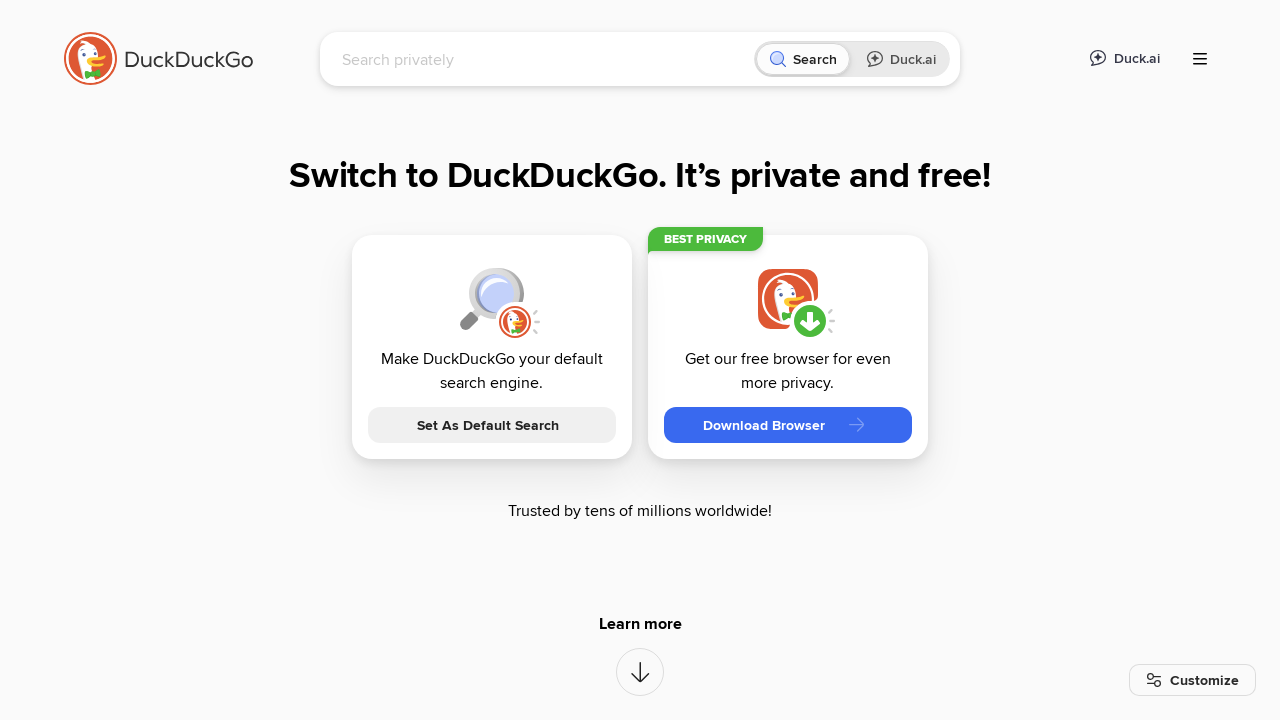

Filled search box with 'Selenium WebDriver' on input[name='q']
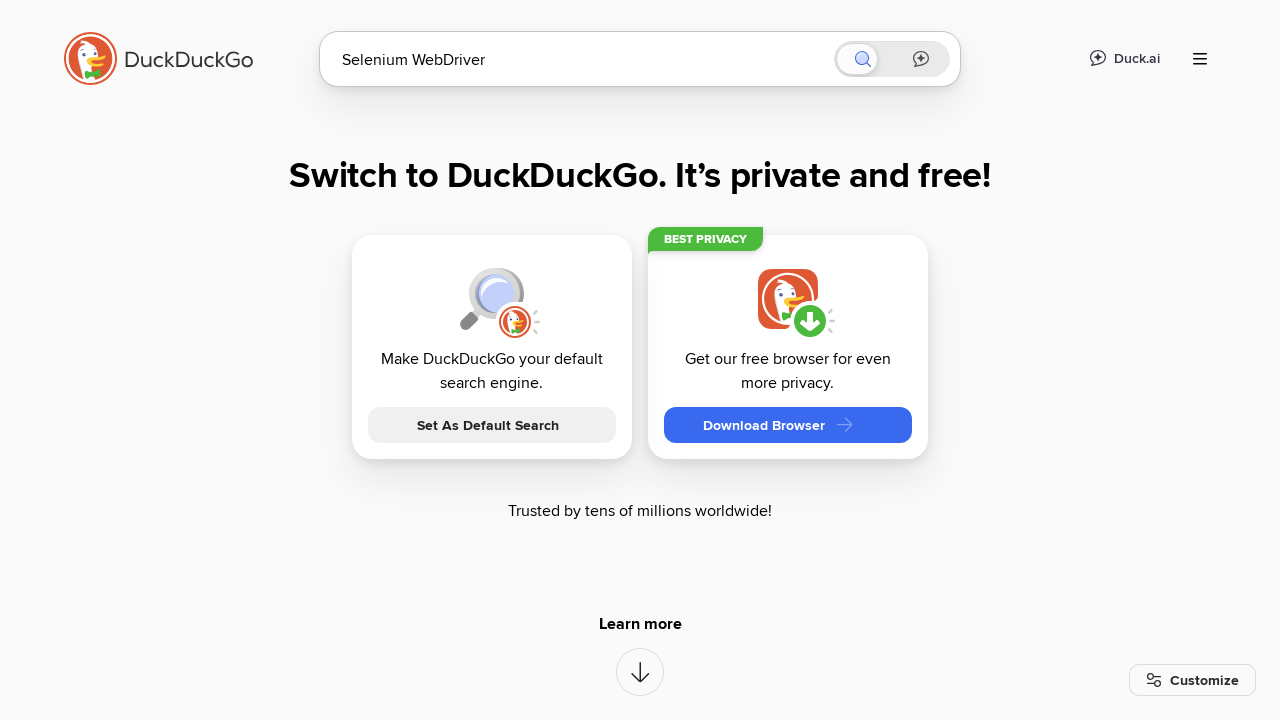

Pressed Enter to submit search query on input[name='q']
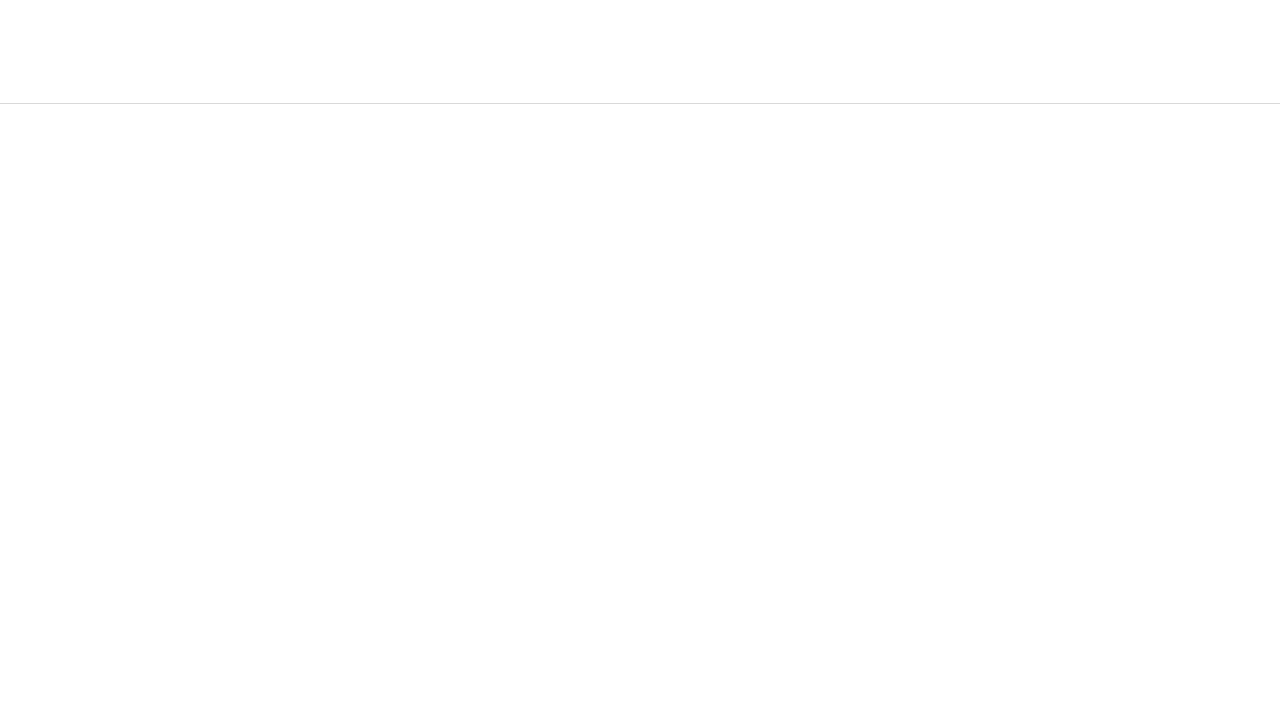

Search results loaded successfully
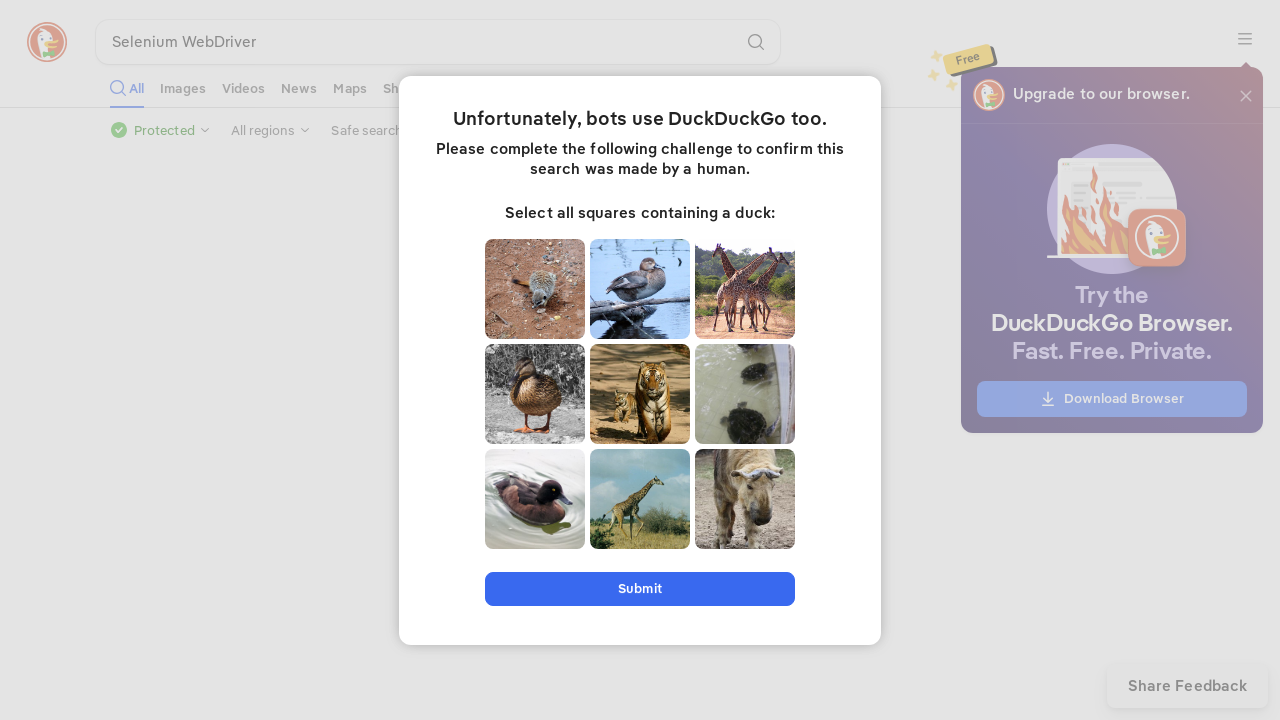

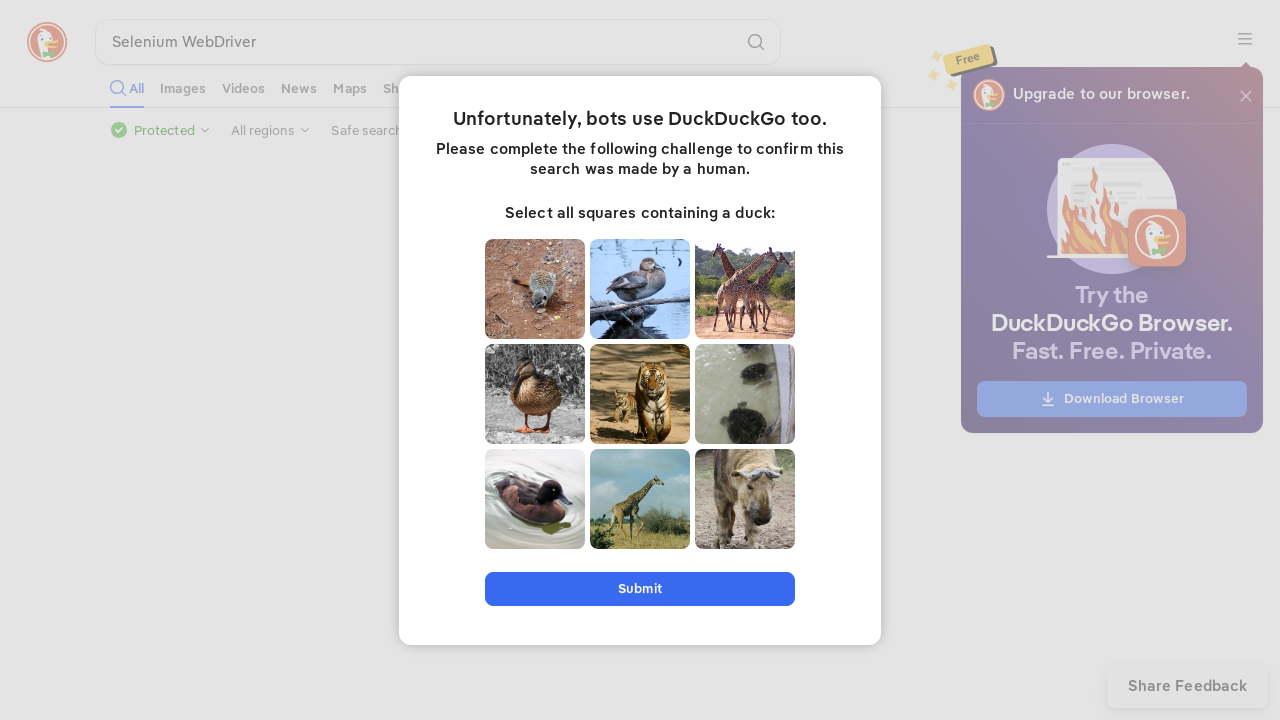